Tests an e-commerce vegetable shopping site by searching for products, verifying product count, adding items to cart, and validating the brand logo text

Starting URL: https://rahulshettyacademy.com/seleniumPractise/#/

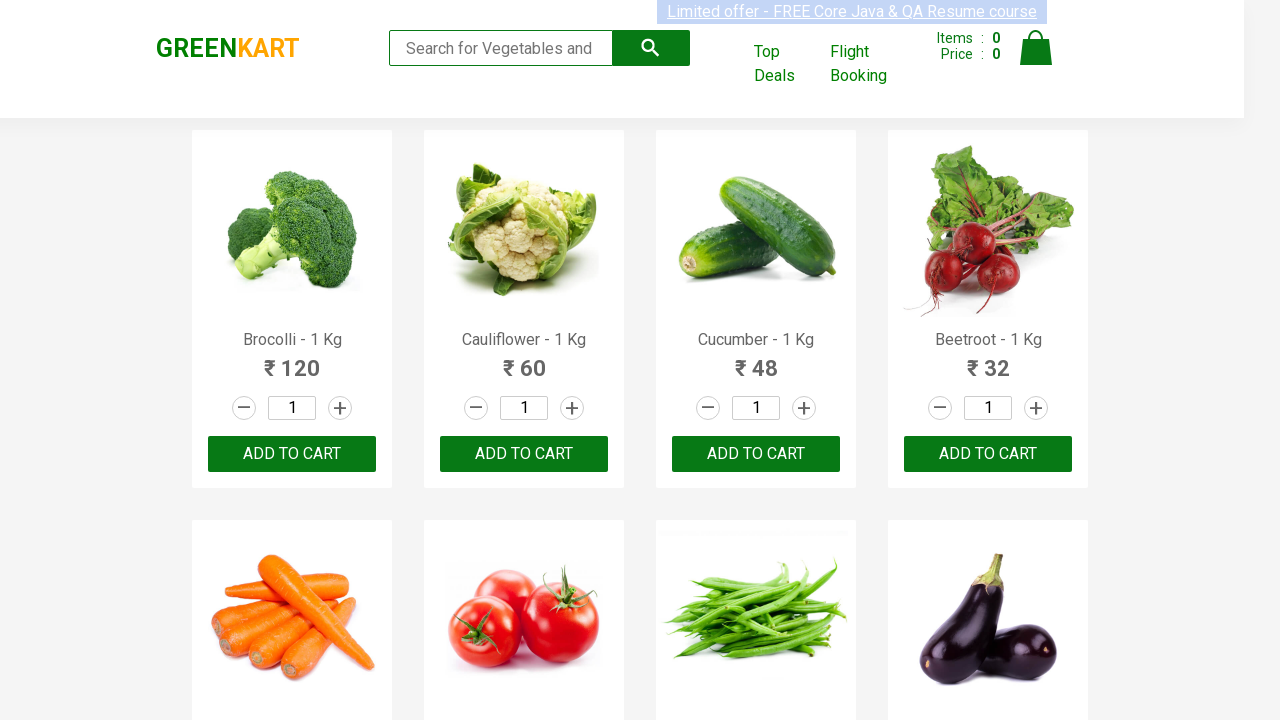

Filled search box with 'ca' to search for vegetables on .search-keyword
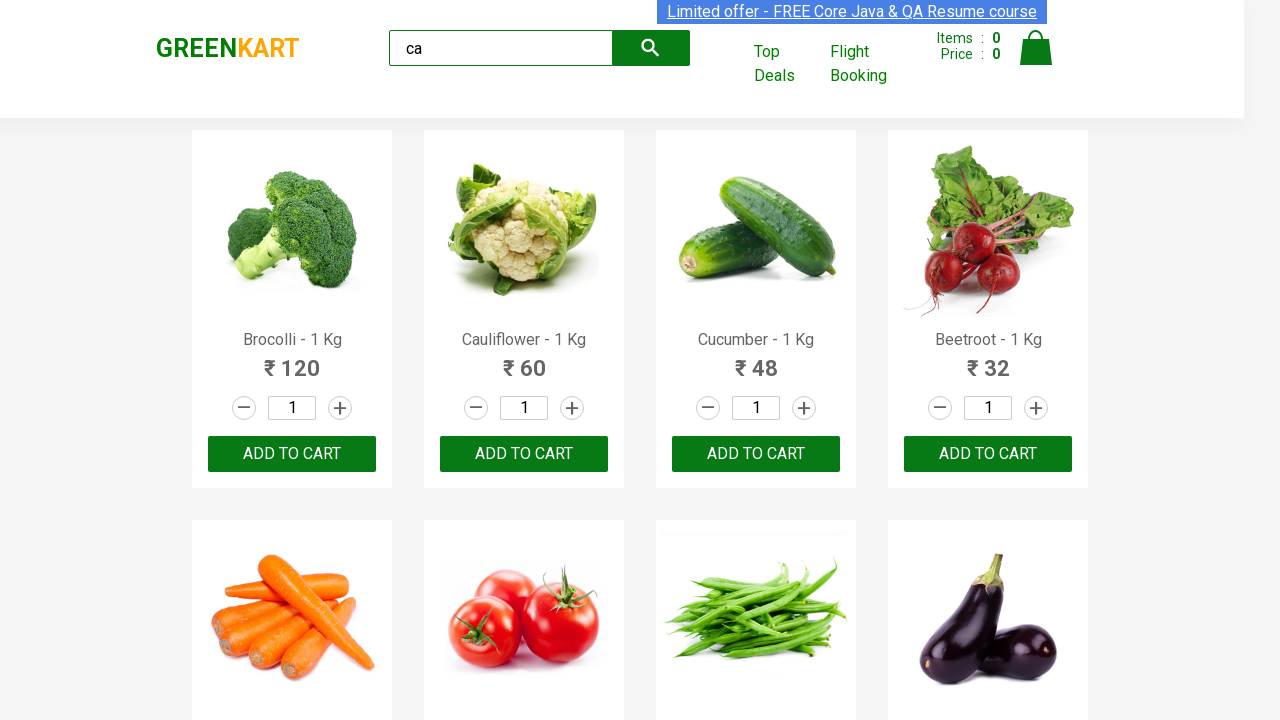

Waited 2 seconds for search results to load
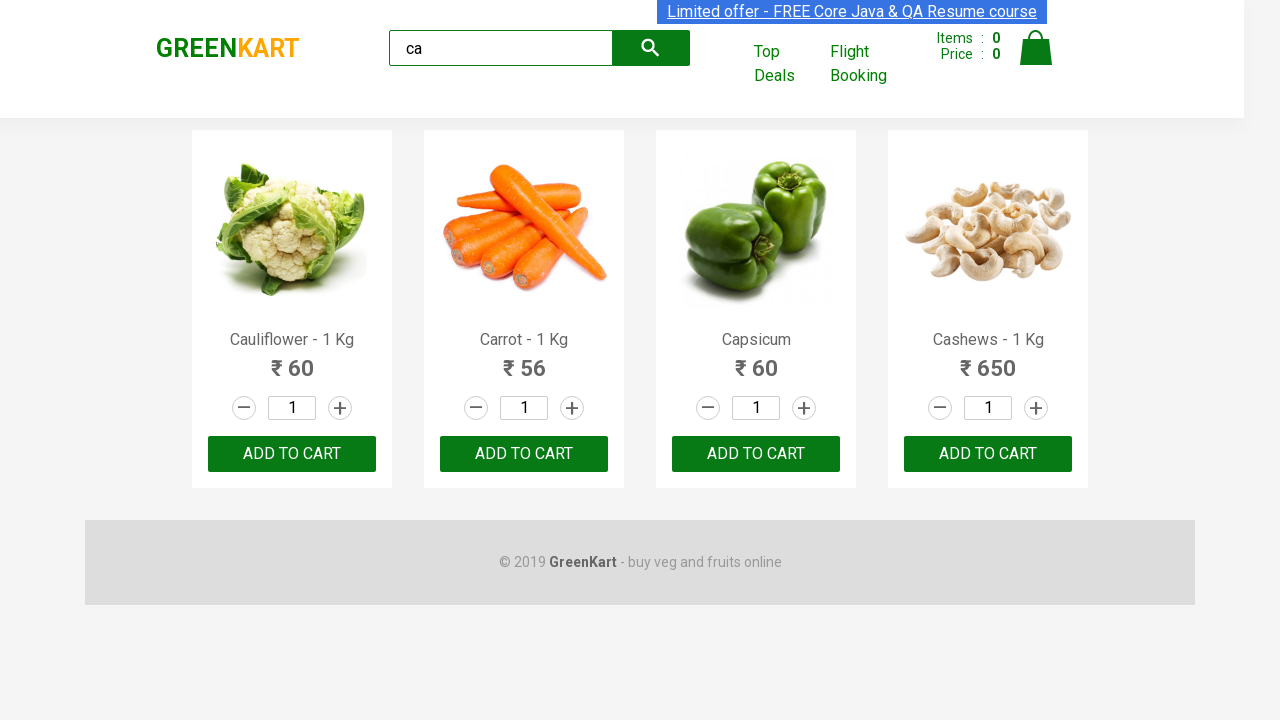

Verified product elements are displayed on the page
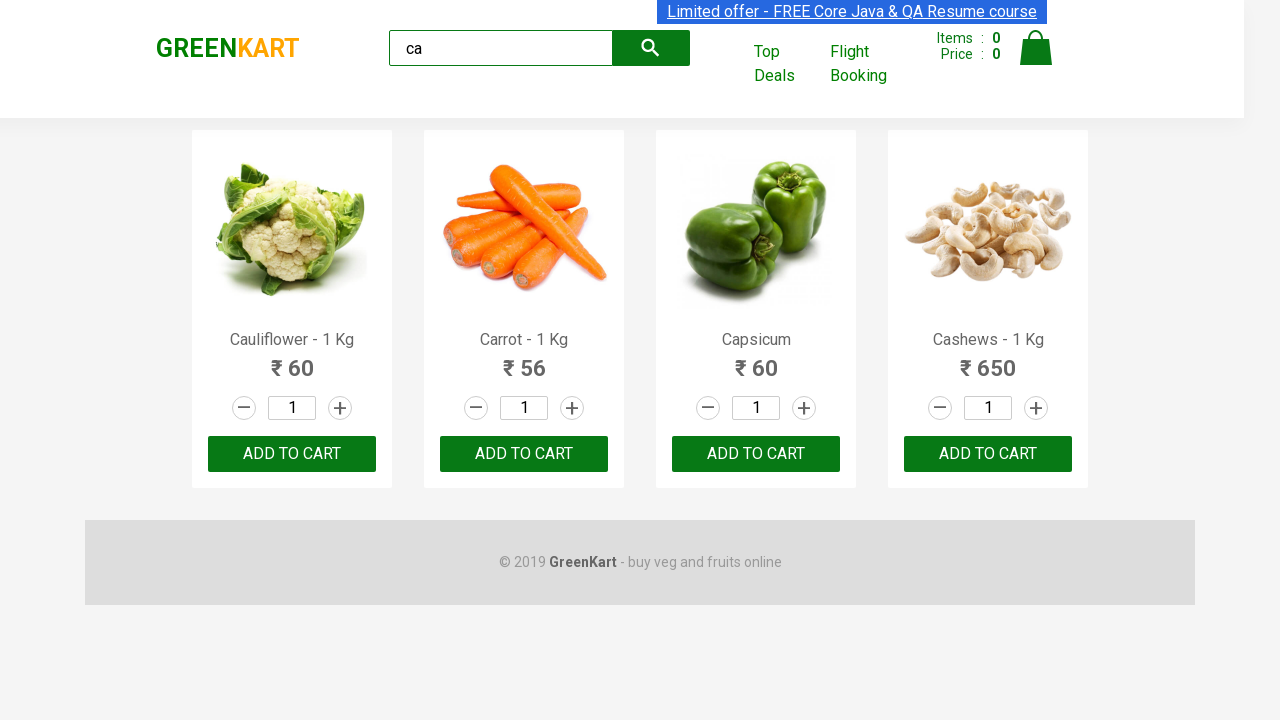

Clicked ADD TO CART button on the third product at (756, 454) on .products .product >> nth=2 >> button >> internal:has-text="ADD TO CART"i
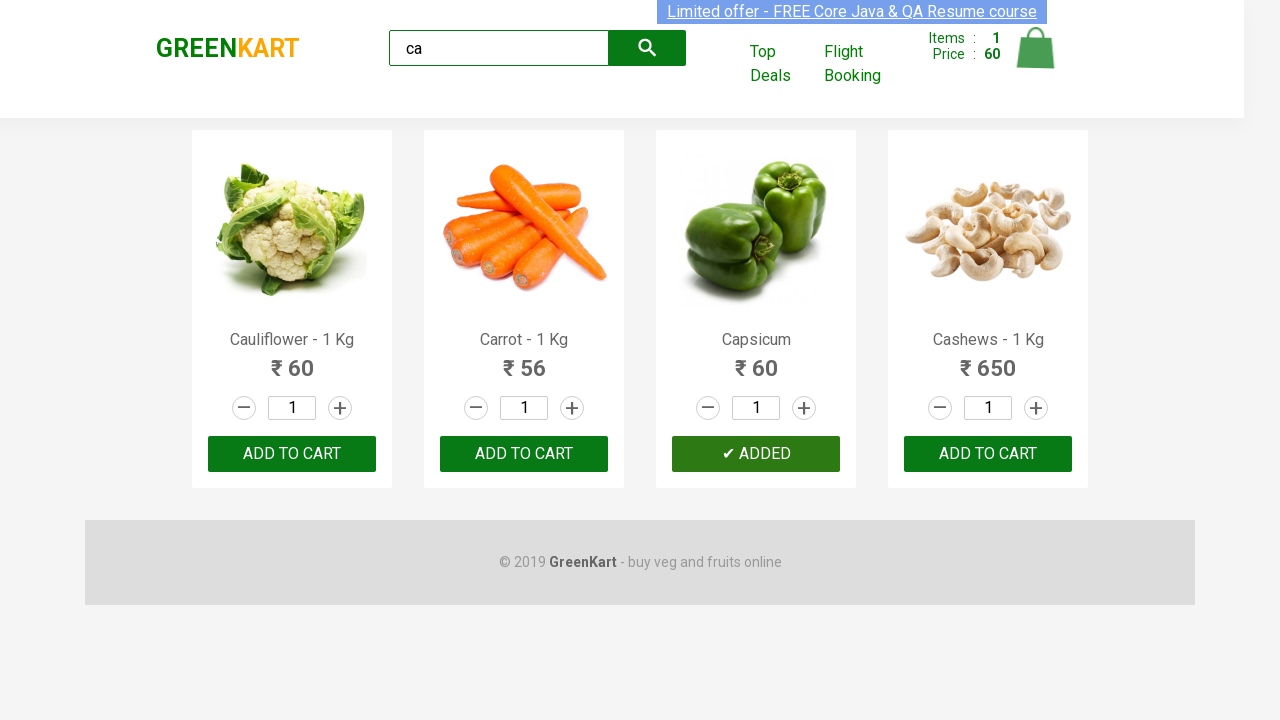

Retrieved product count: 4 products found
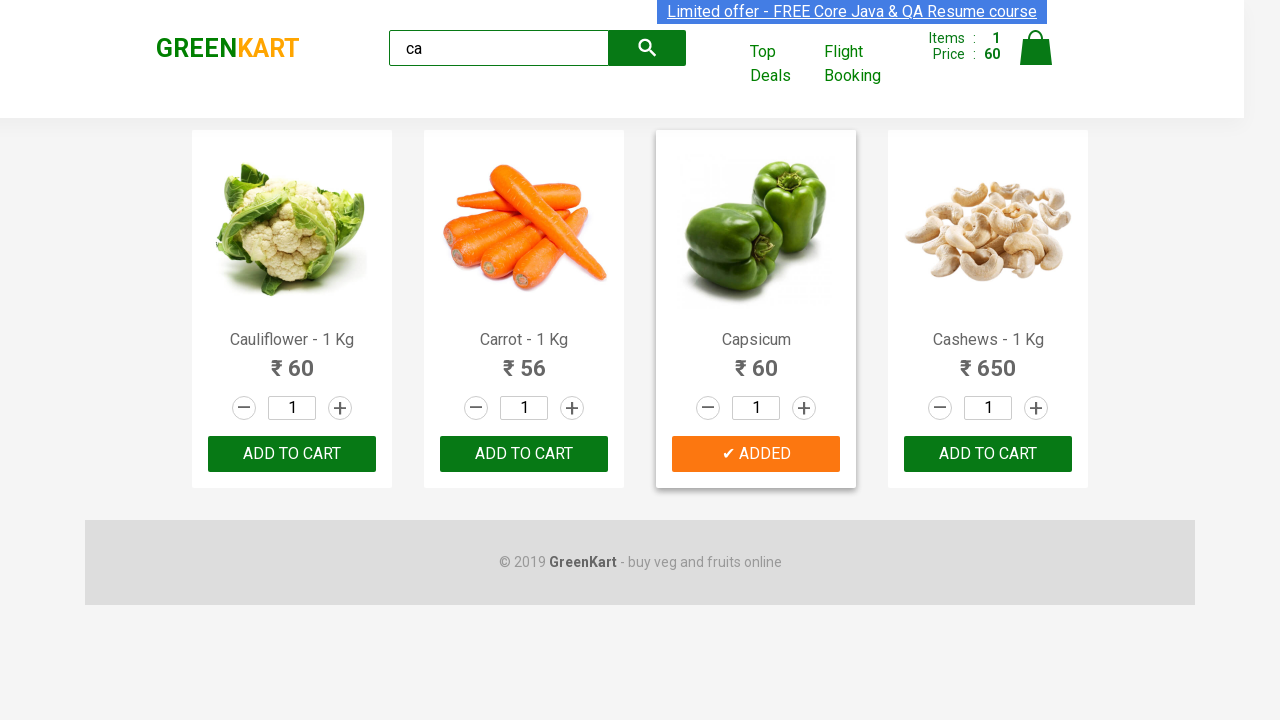

Found and clicked ADD TO CART for Cashews product at index 3 at (988, 454) on .products .product >> nth=3 >> button
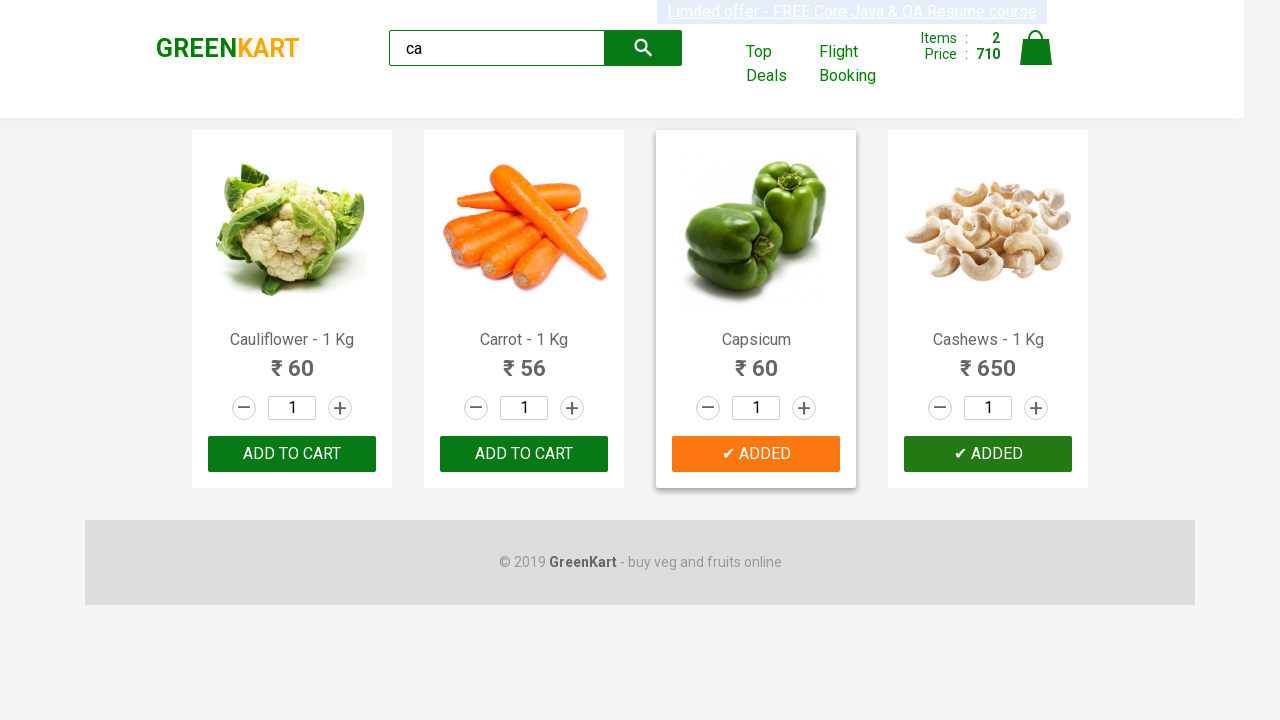

Waited for brand logo element to be visible
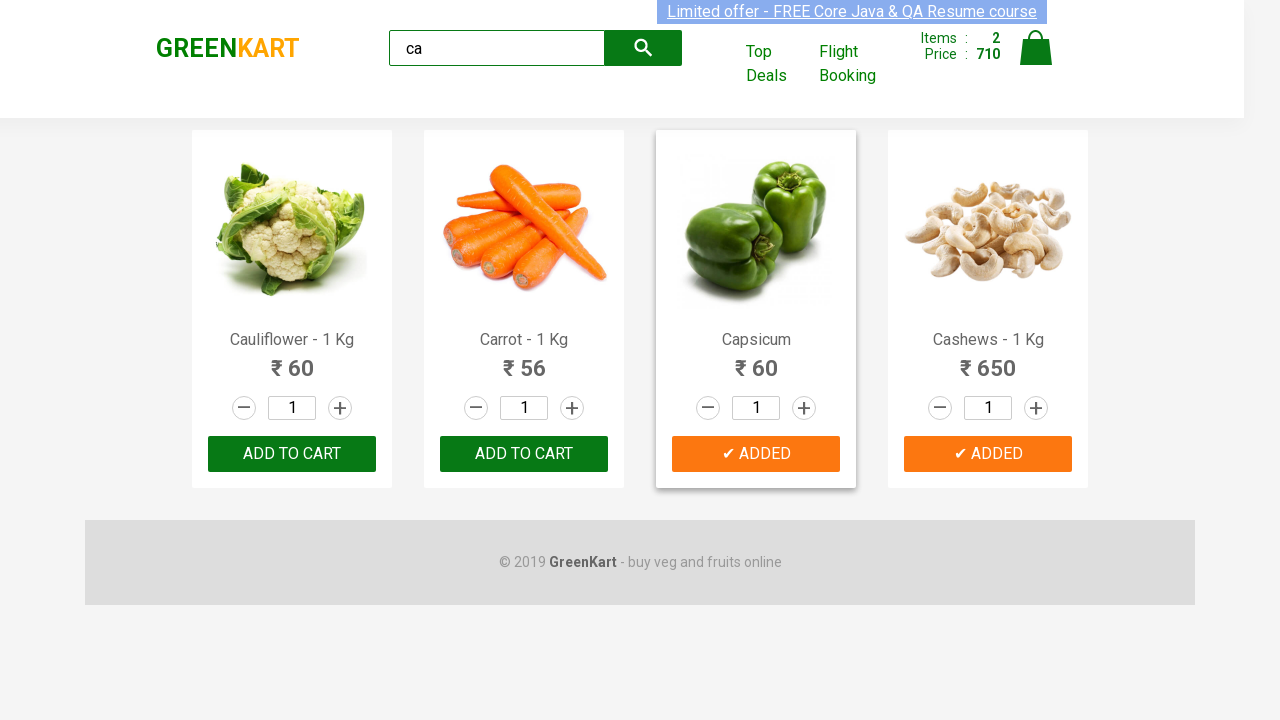

Retrieved brand logo text: 'GREENKART'
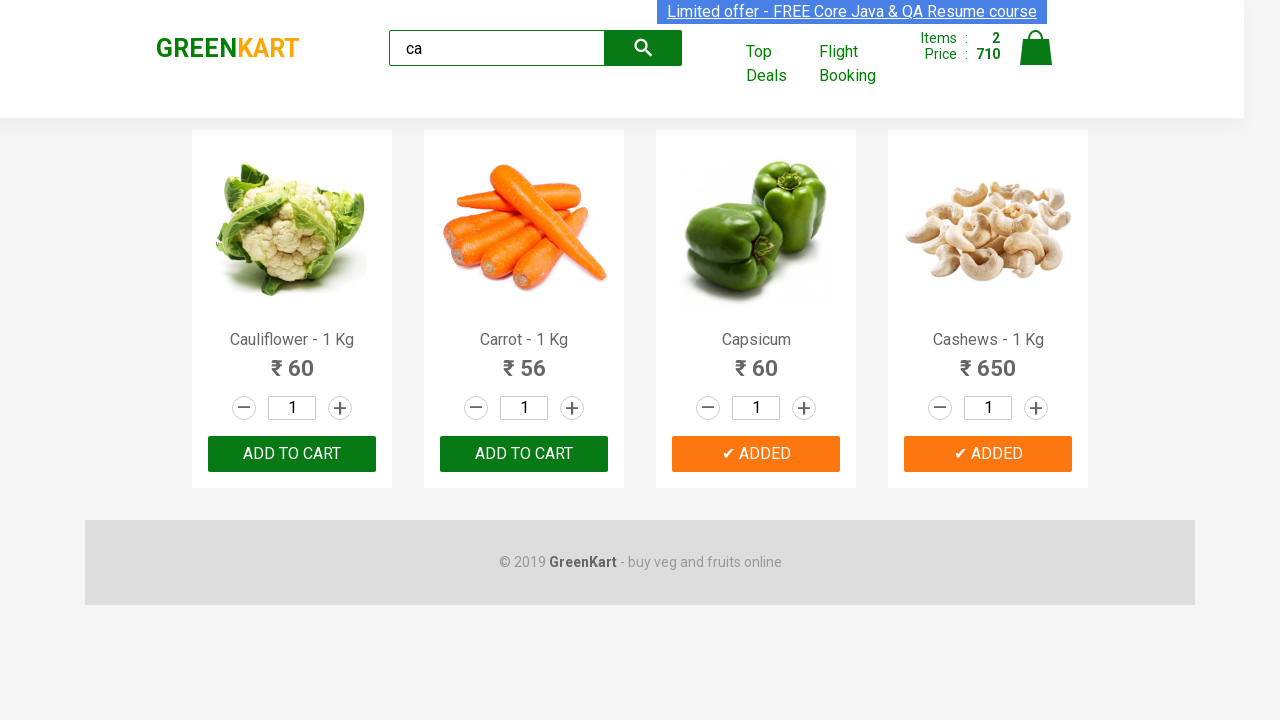

Verified brand logo text is 'GREENKART' - assertion passed
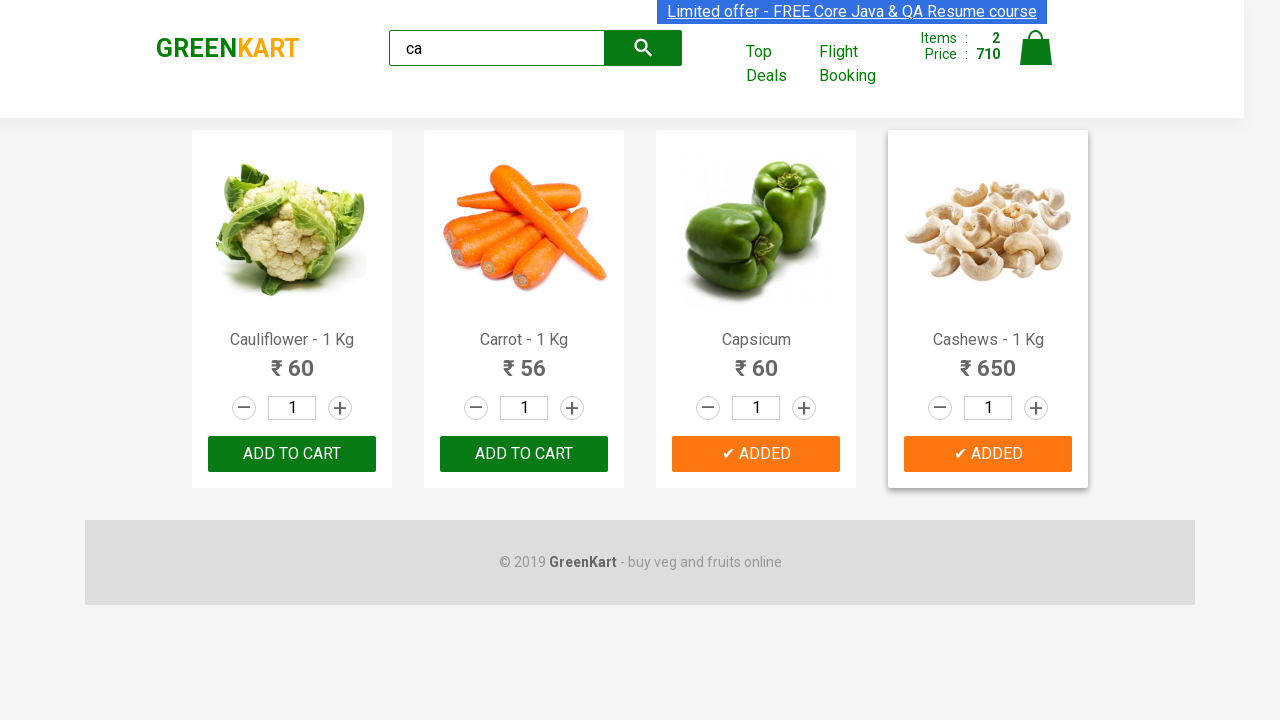

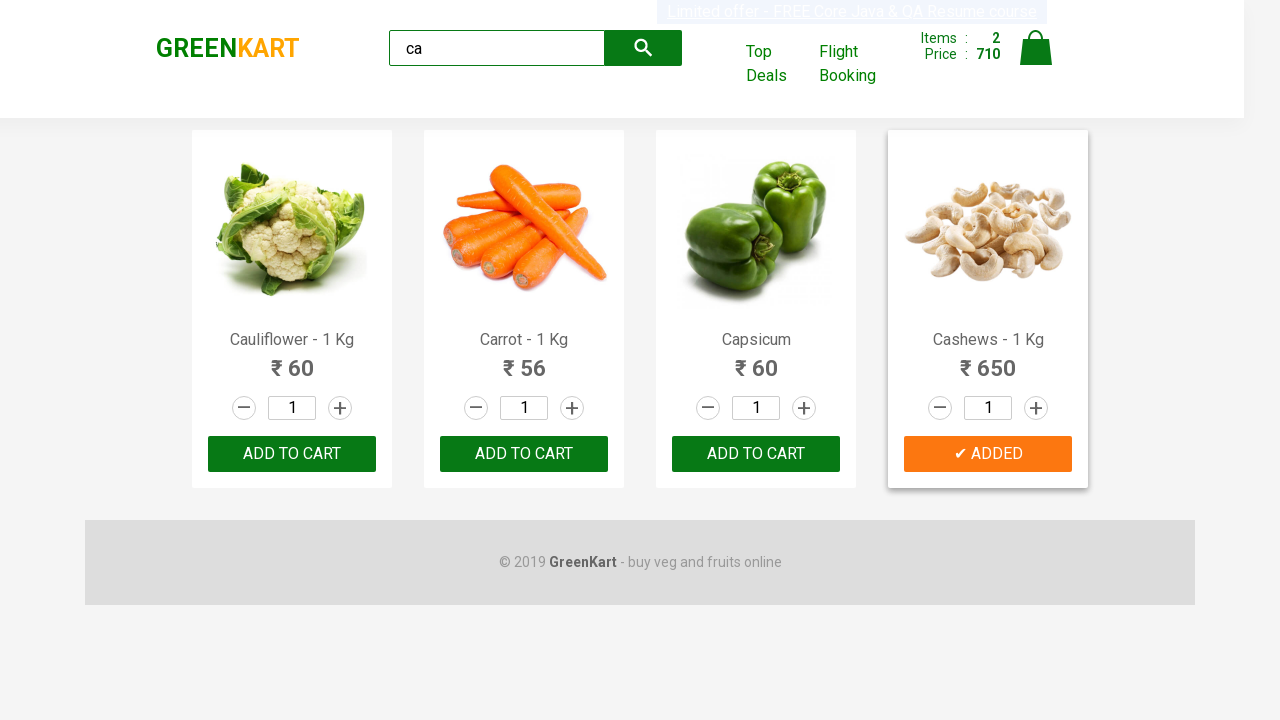